Tests dropdown selection functionality by selecting different options from a dropdown menu

Starting URL: https://the-internet.herokuapp.com/dropdown

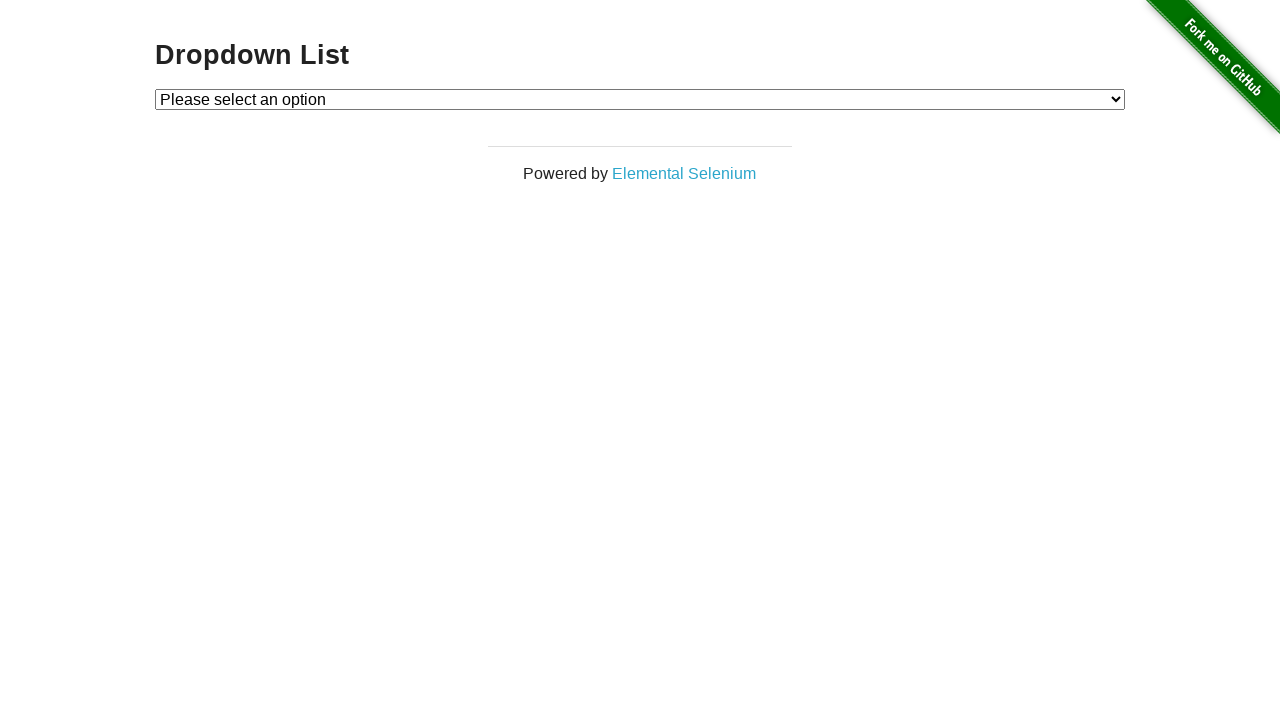

Selected first dropdown option (value='1') on #dropdown
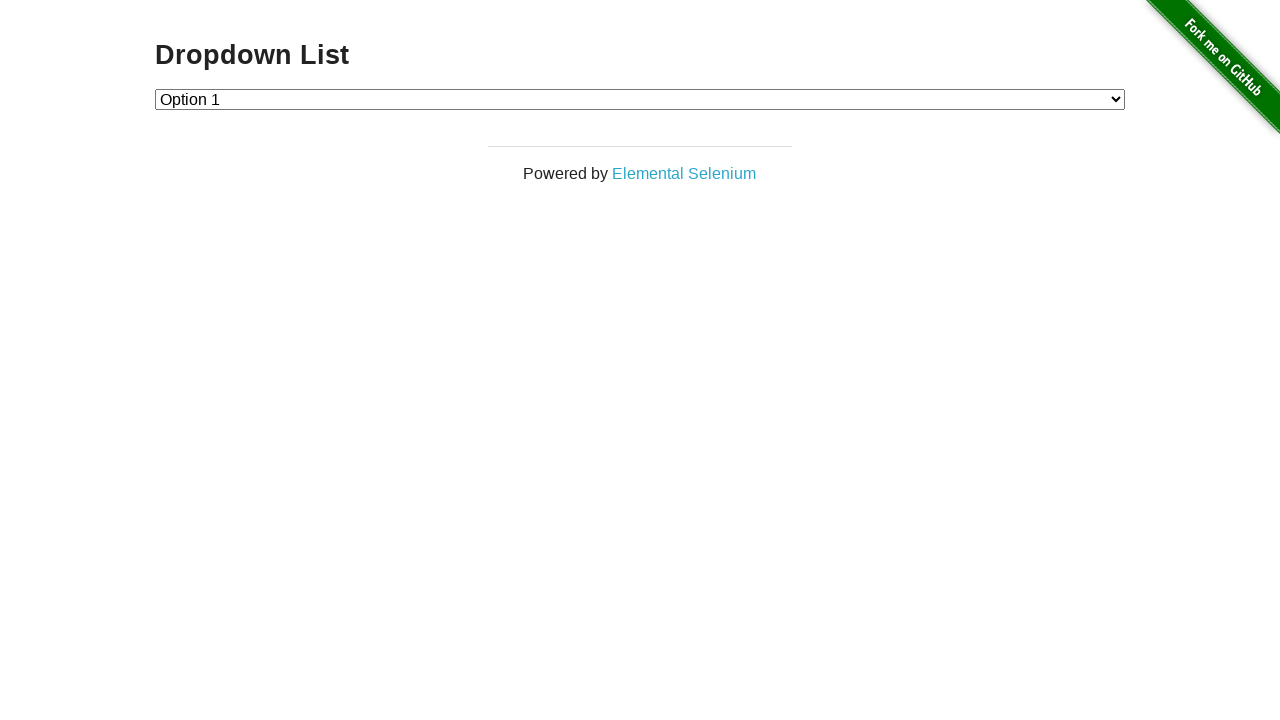

Selected second dropdown option (value='2') on #dropdown
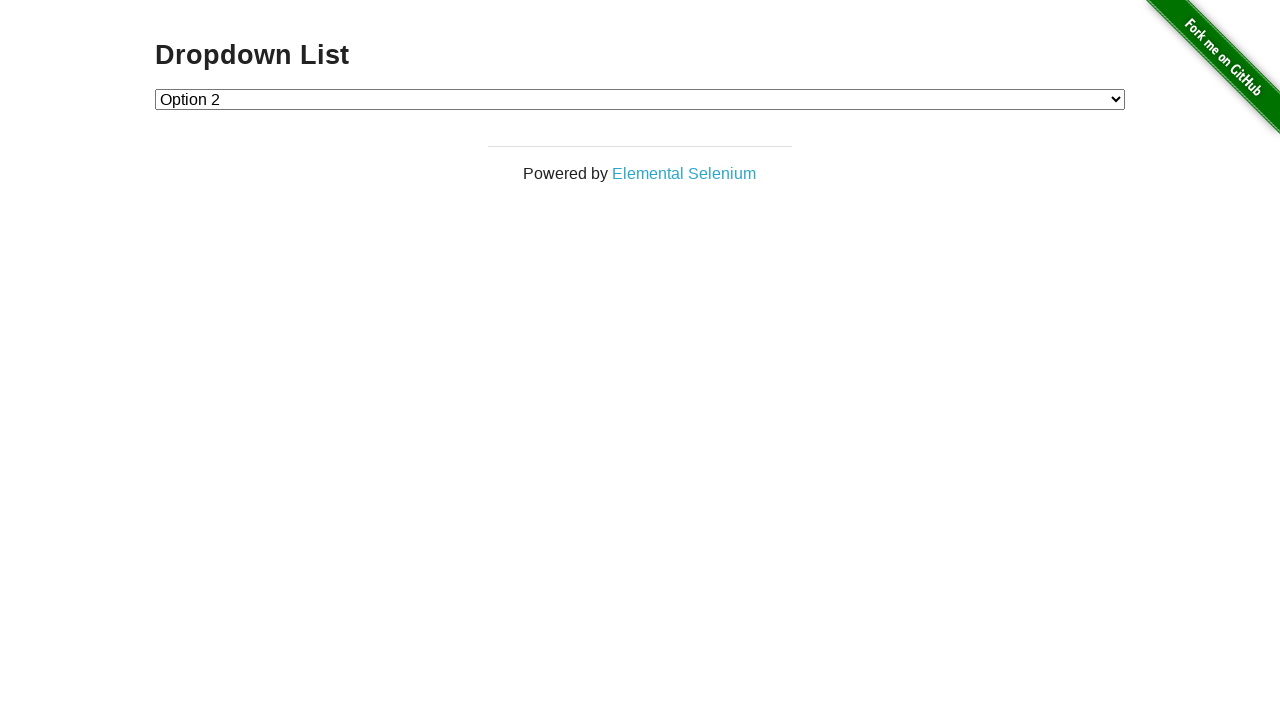

Retrieved selected dropdown option text: 'Option 2'
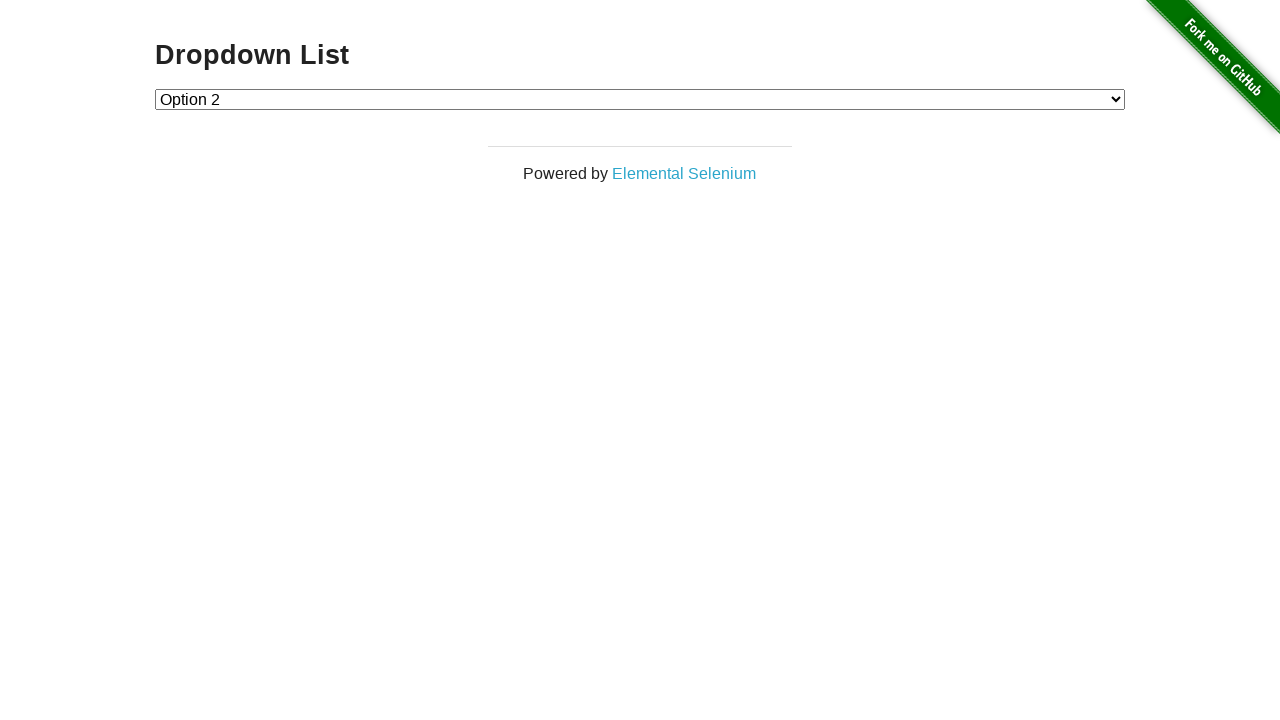

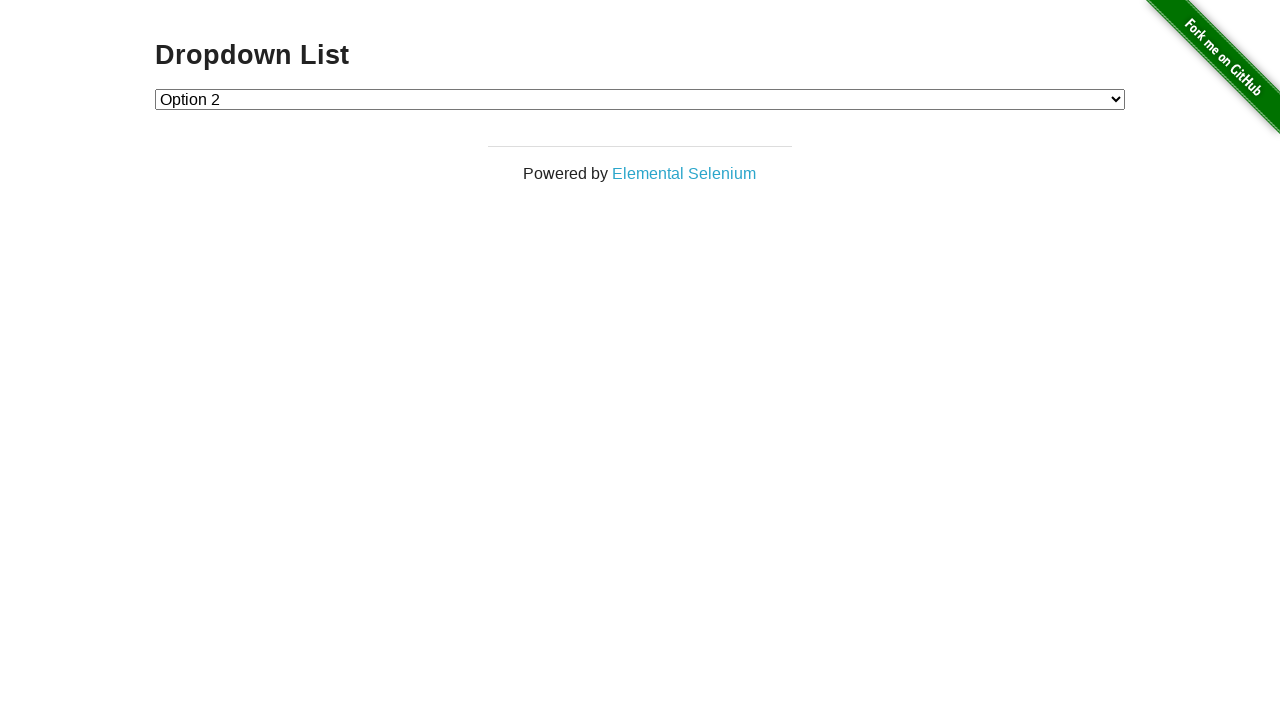